Navigates to AskZenix Technologies website and performs a mouse hover action over the Services menu item

Starting URL: https://www.askzenixtechnologies.com/

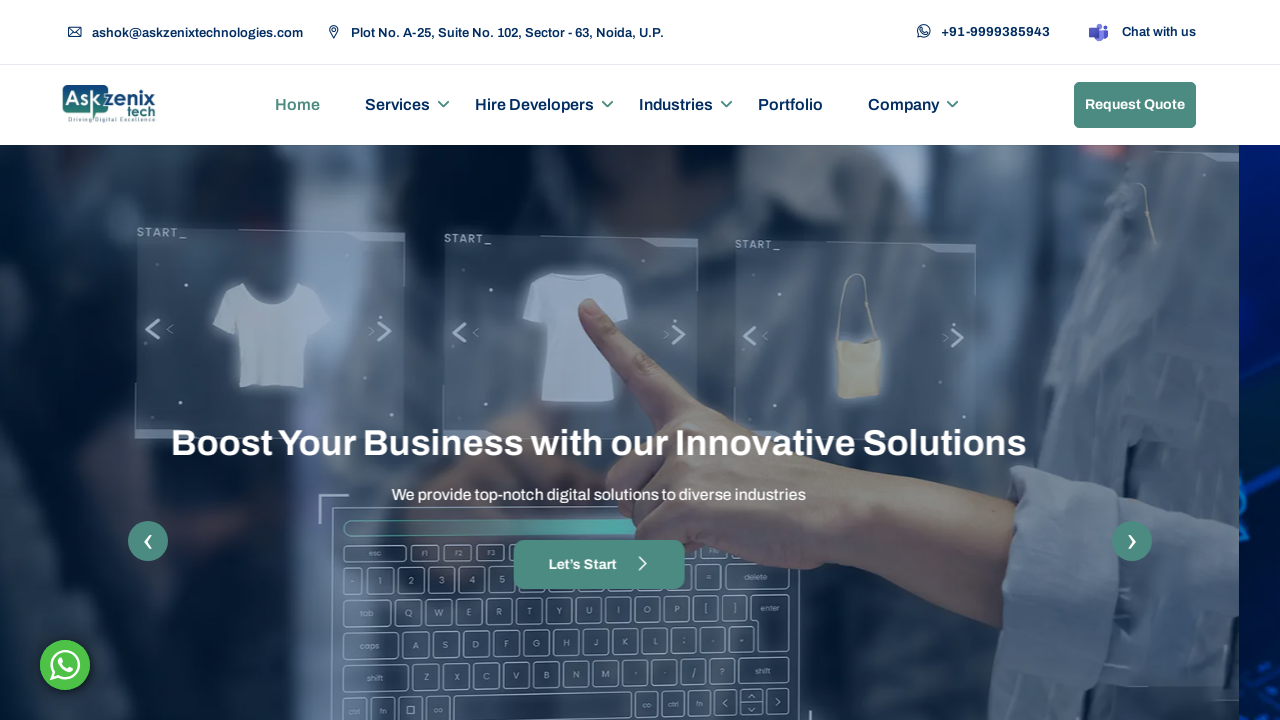

Located Services menu element
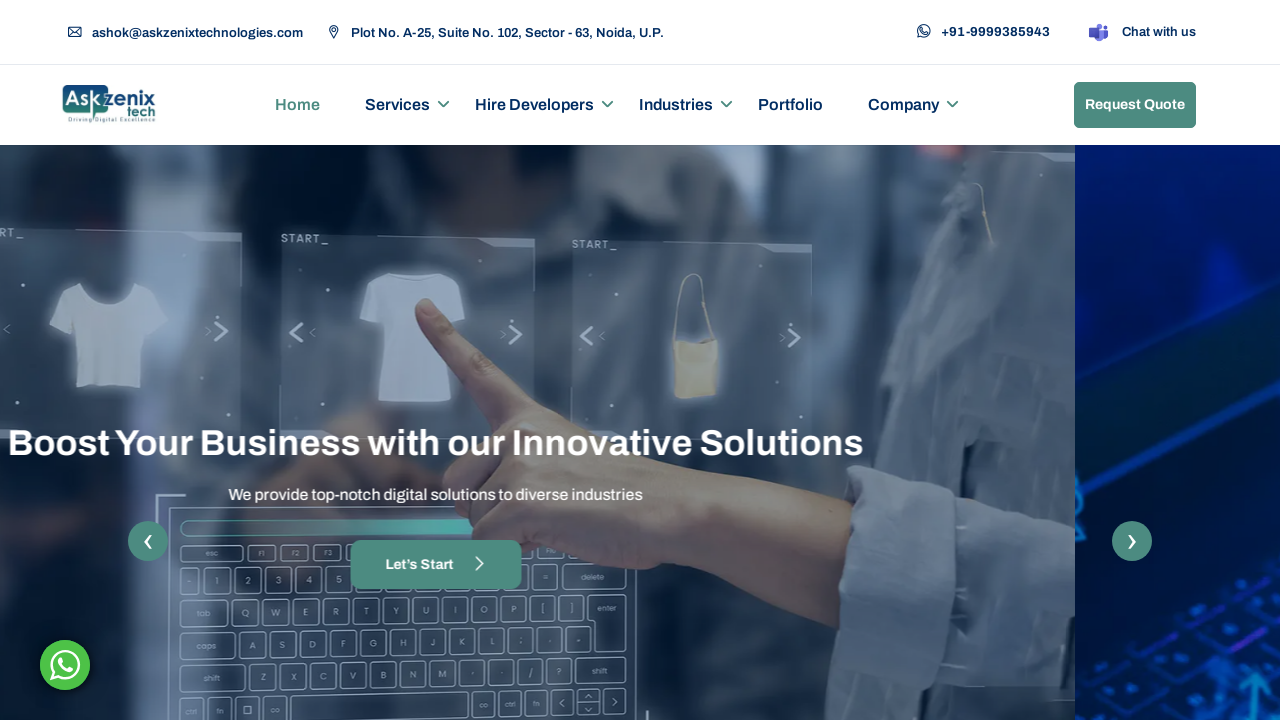

Performed mouse hover action over Services menu item at (398, 105) on xpath=//div//ul//li//a[@title='Services']
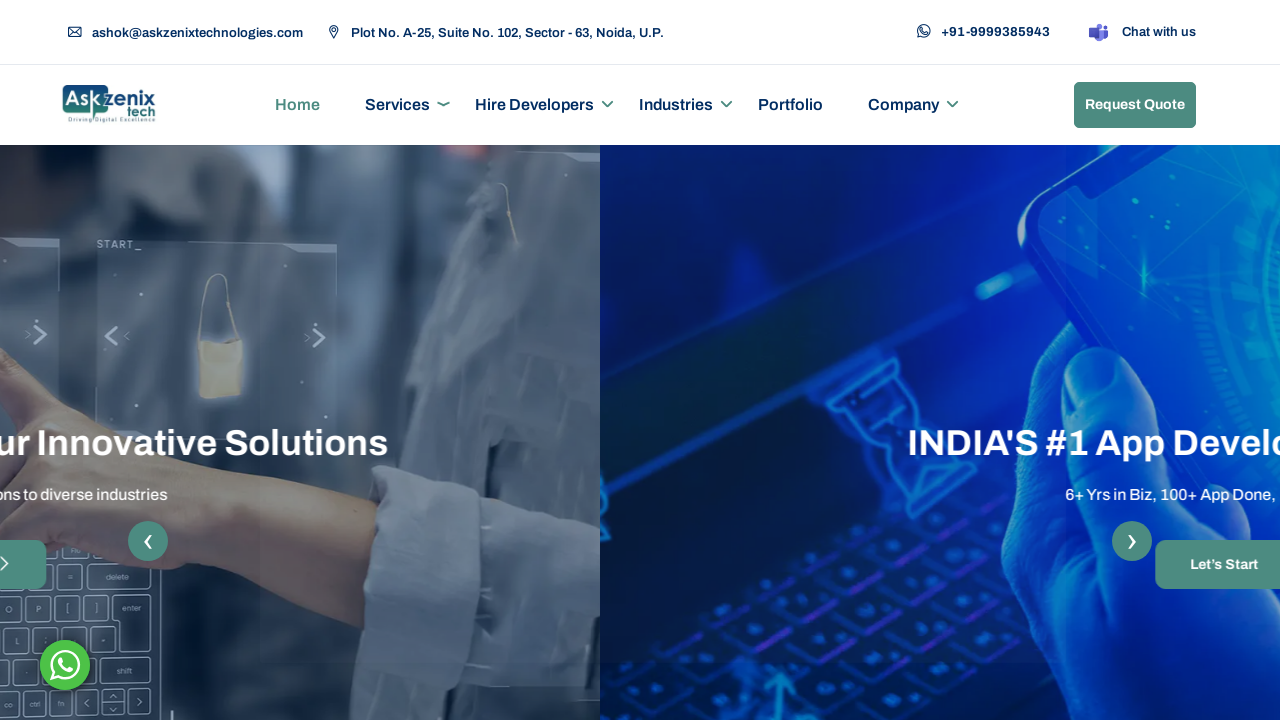

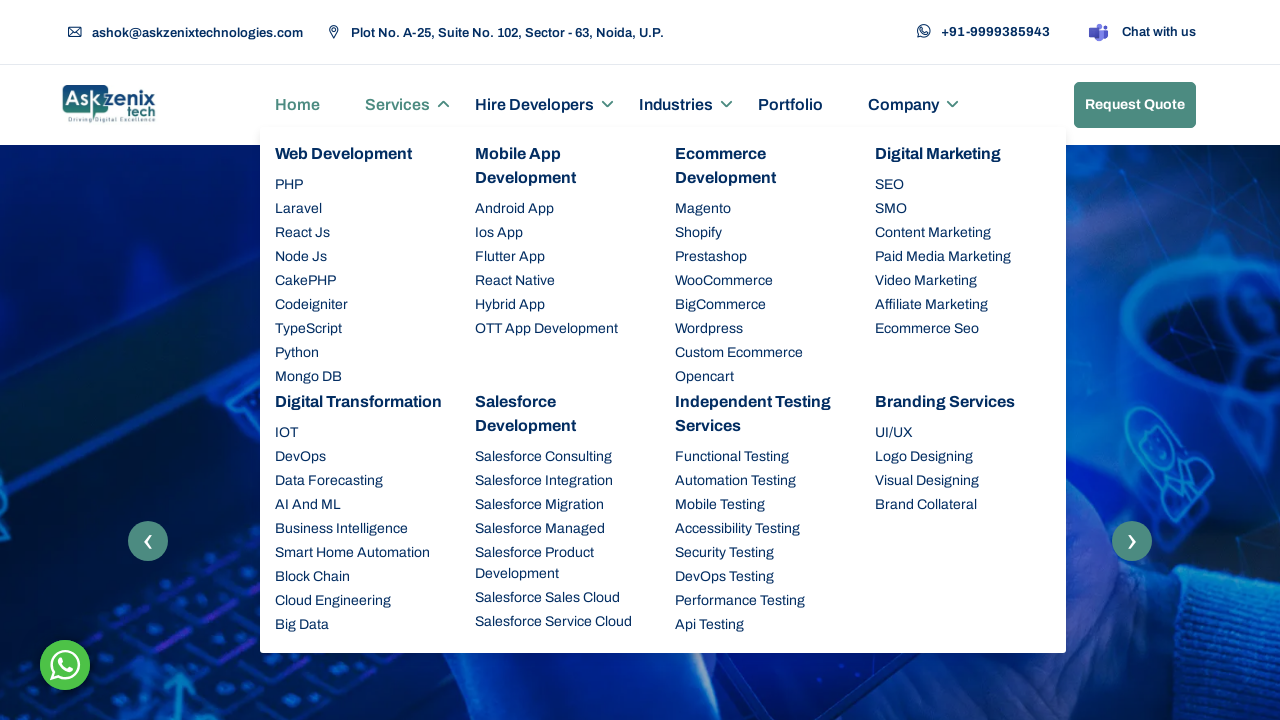